Tests checkbox functionality by clicking checkboxes to select and deselect them, verifying their states after each interaction

Starting URL: https://the-internet.herokuapp.com/checkboxes

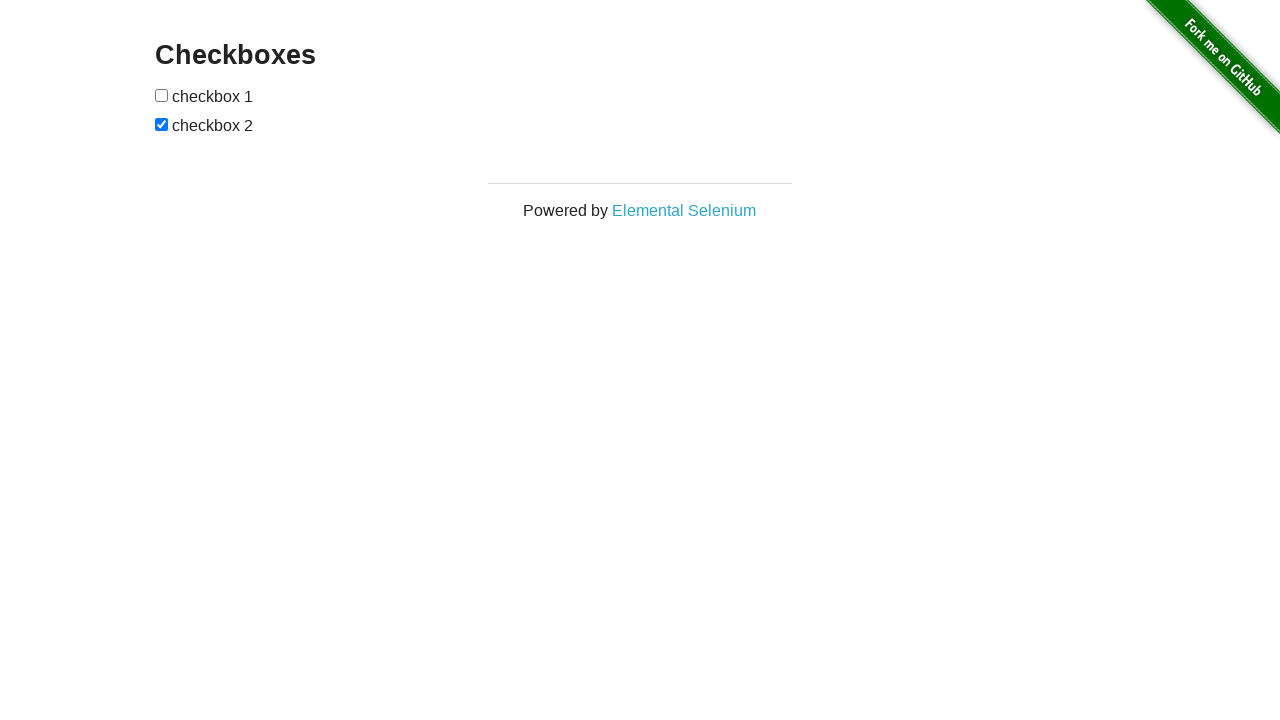

Clicked first checkbox to select it at (162, 95) on xpath=//*[@id='checkboxes']/input[1]
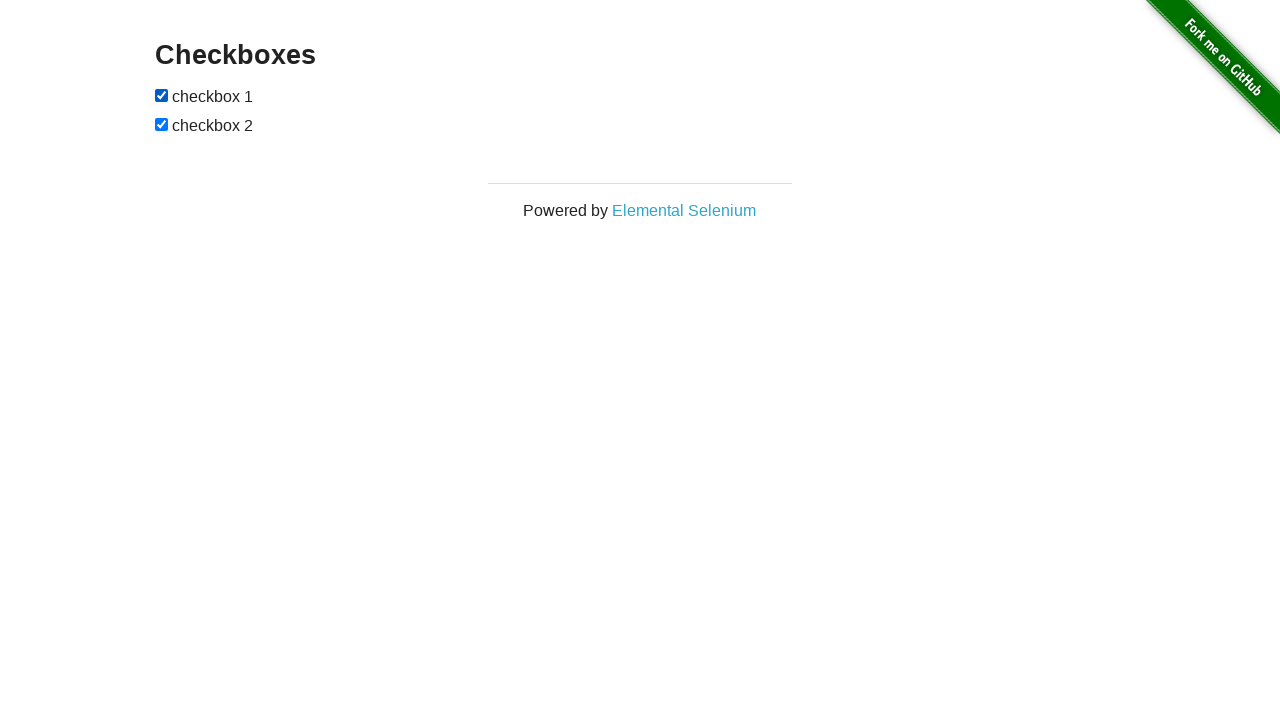

Verified first checkbox is selected
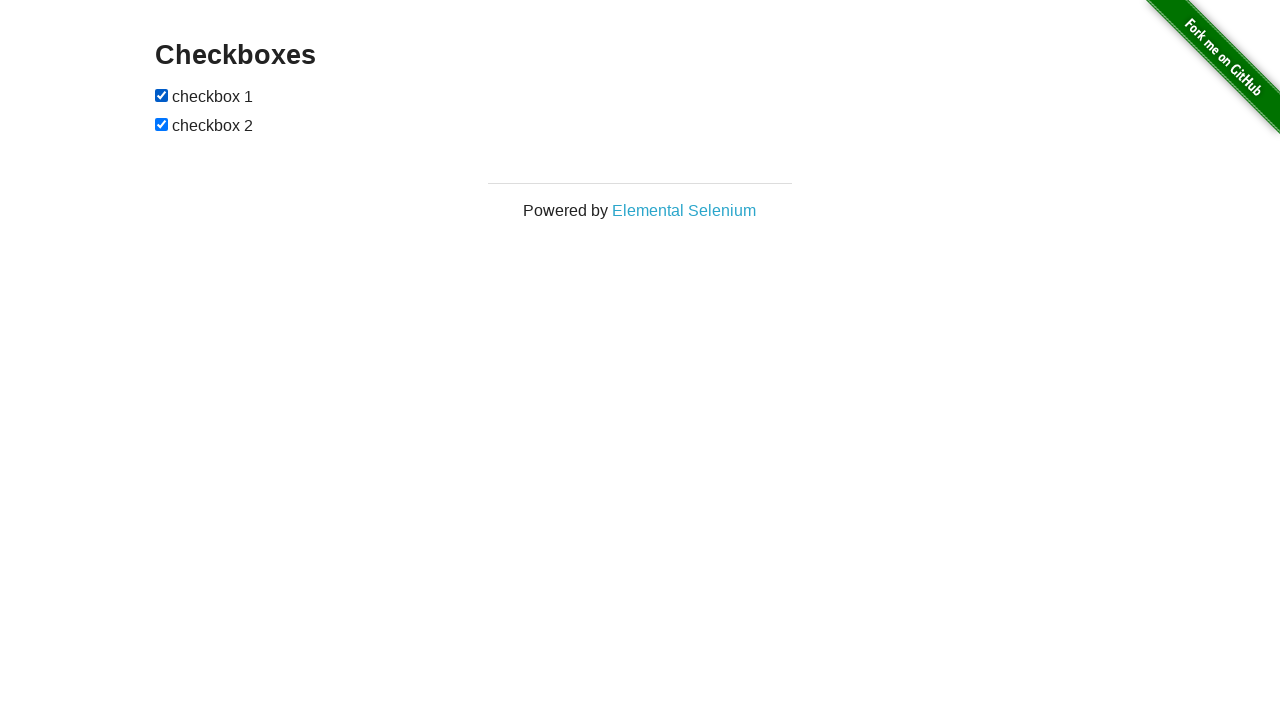

Verified second checkbox is selected
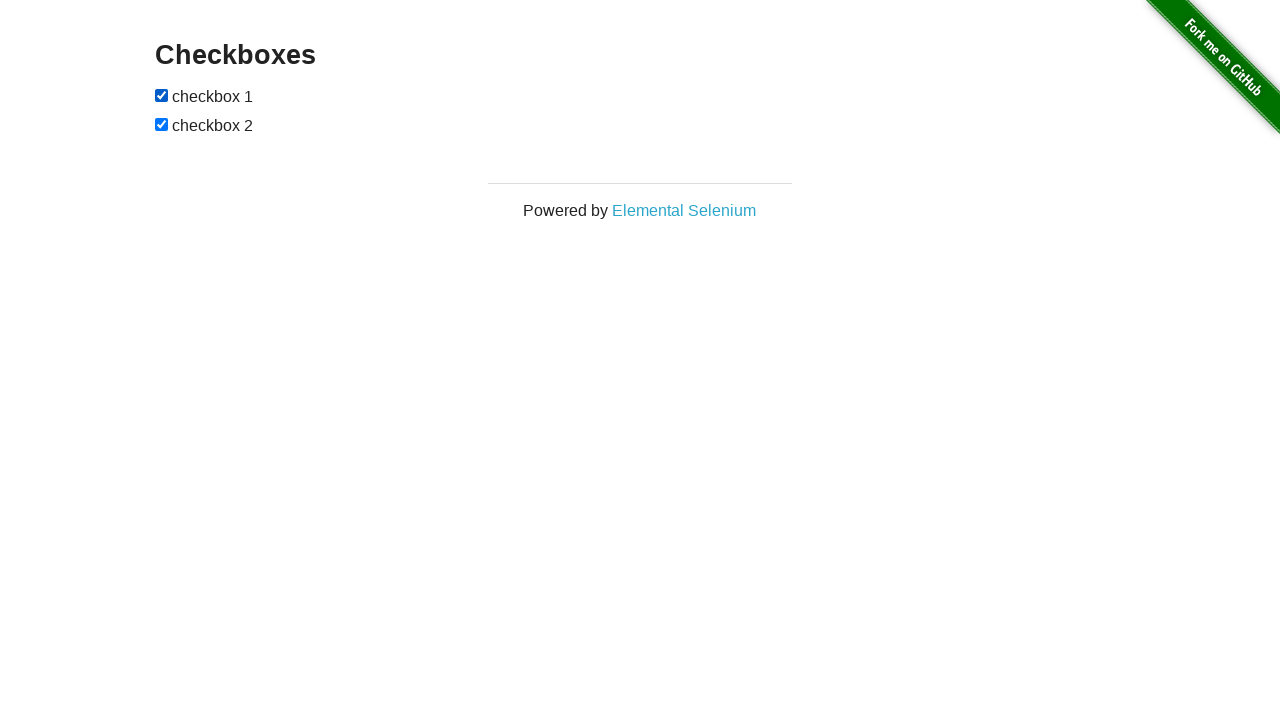

Clicked first checkbox to deselect it at (162, 95) on xpath=//*[@id='checkboxes']/input[1]
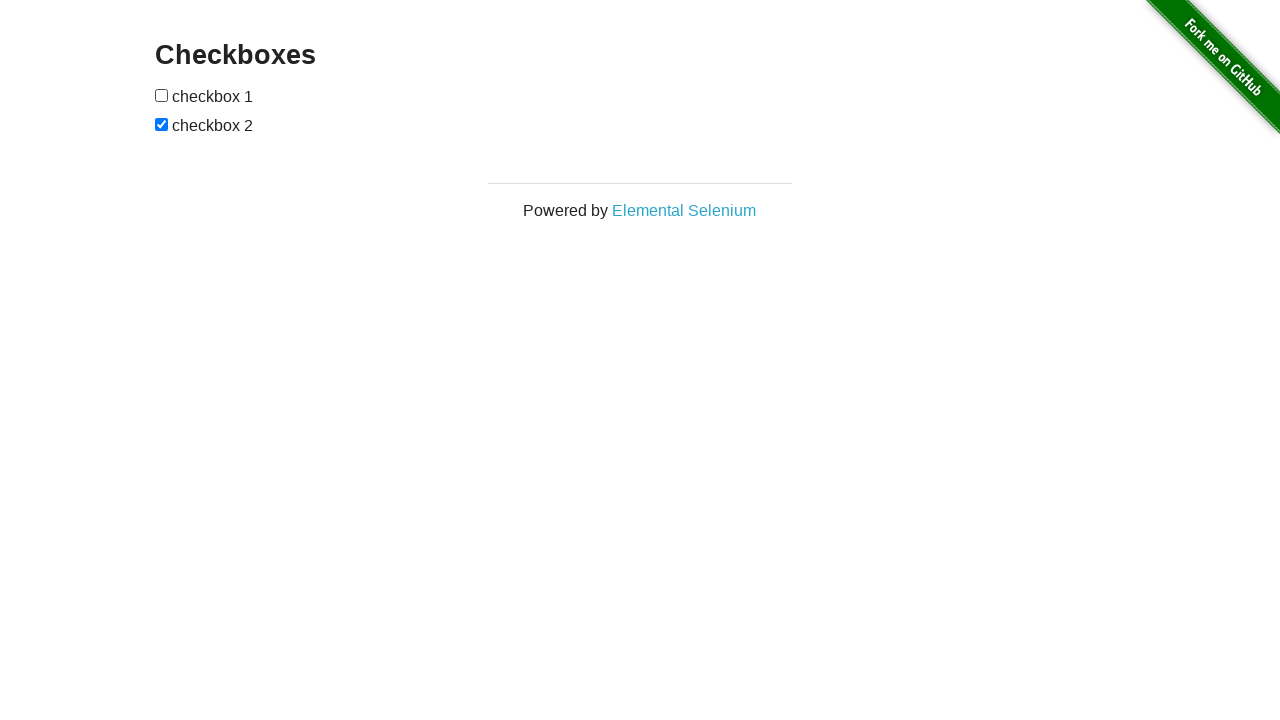

Clicked second checkbox to deselect it at (162, 124) on xpath=//*[@id='checkboxes']/input[2]
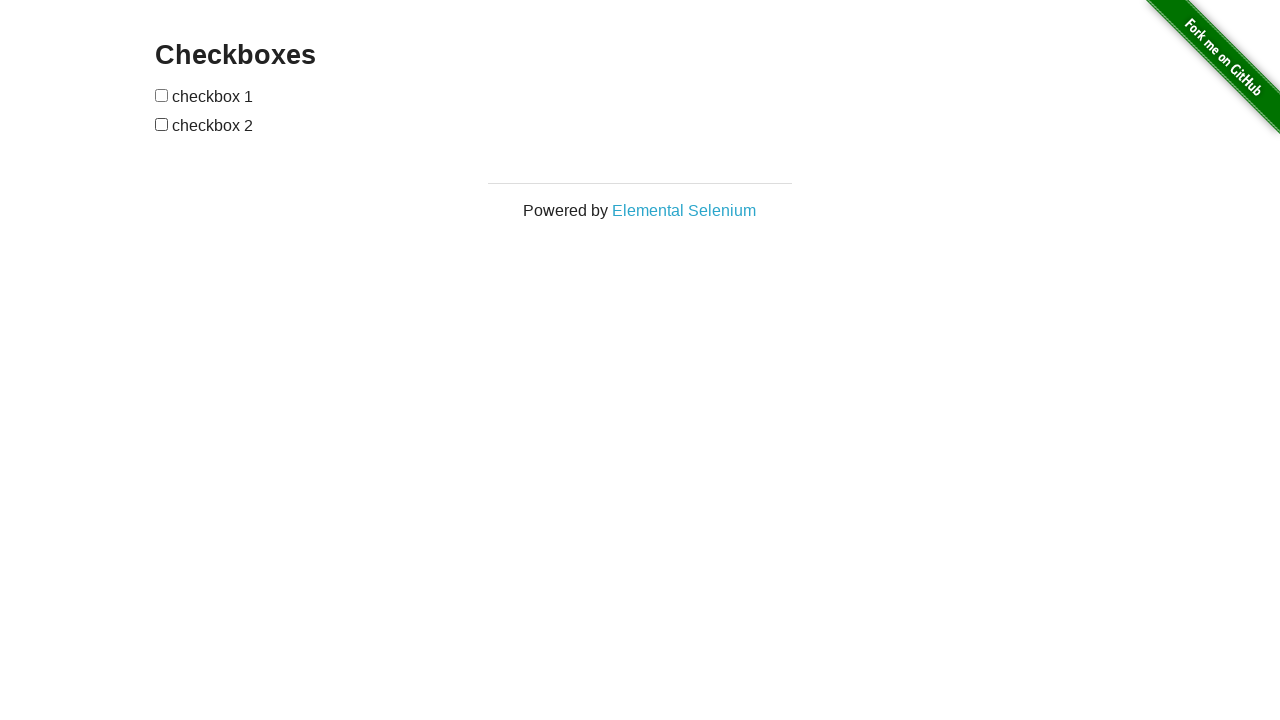

Verified first checkbox is deselected
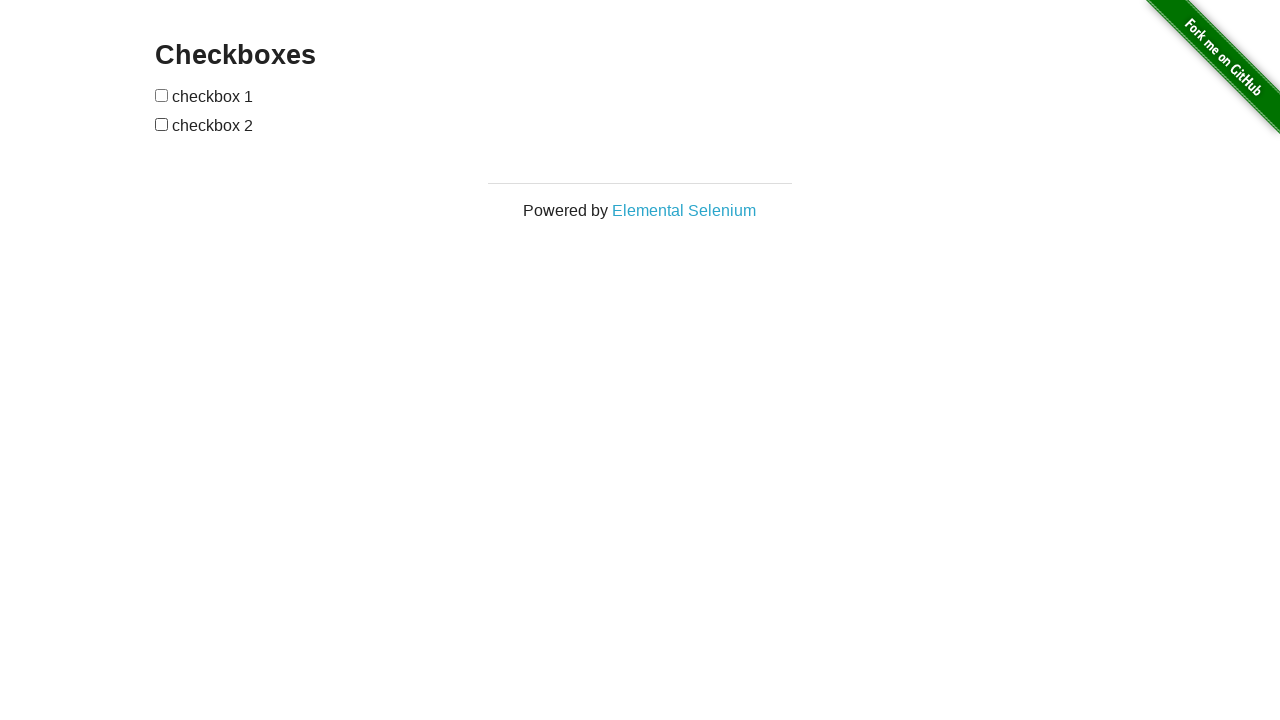

Verified second checkbox is deselected
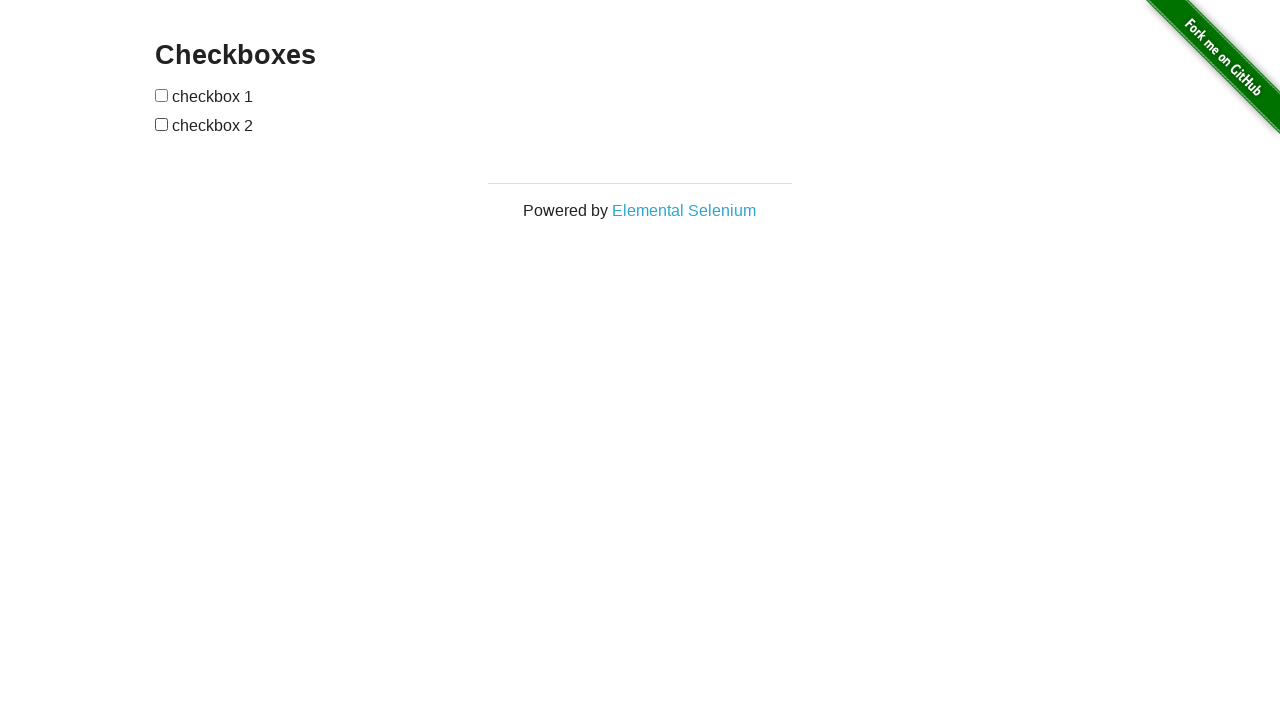

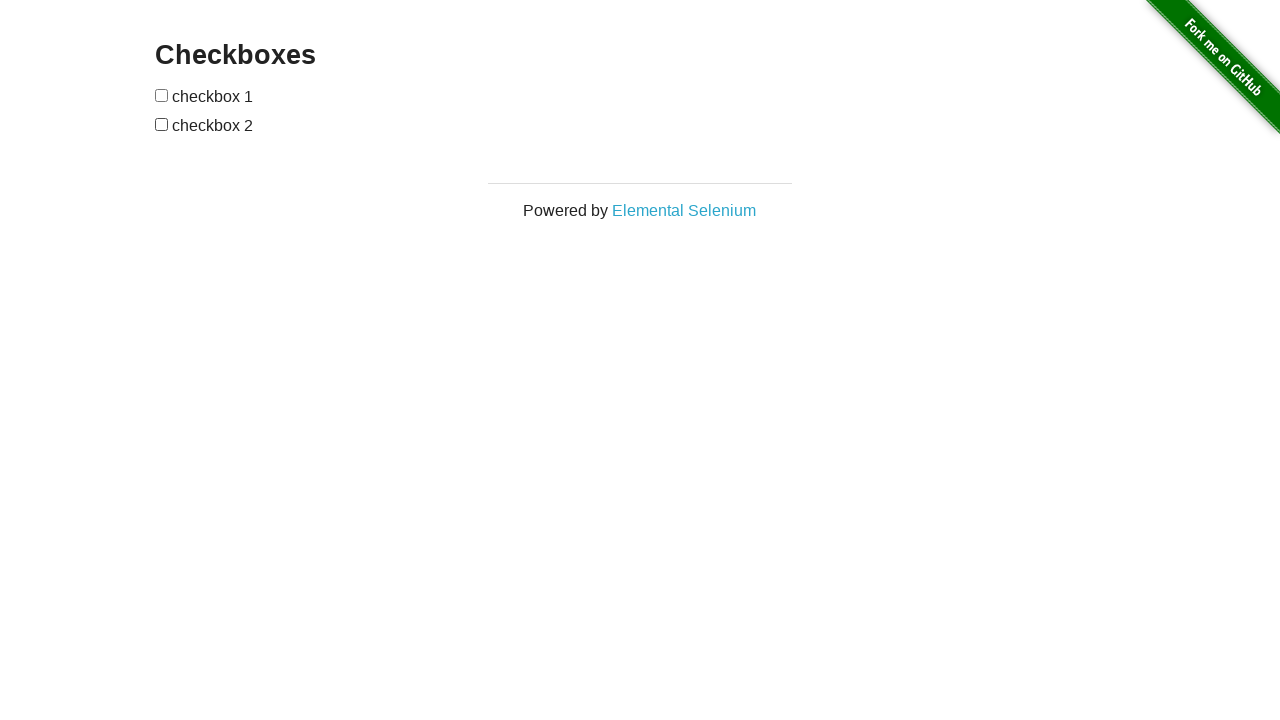